Tests nested iframe navigation by clicking on the Nested Frames link, switching to nested frames (top then middle), and verifying the content inside the middle frame.

Starting URL: http://the-internet.herokuapp.com/

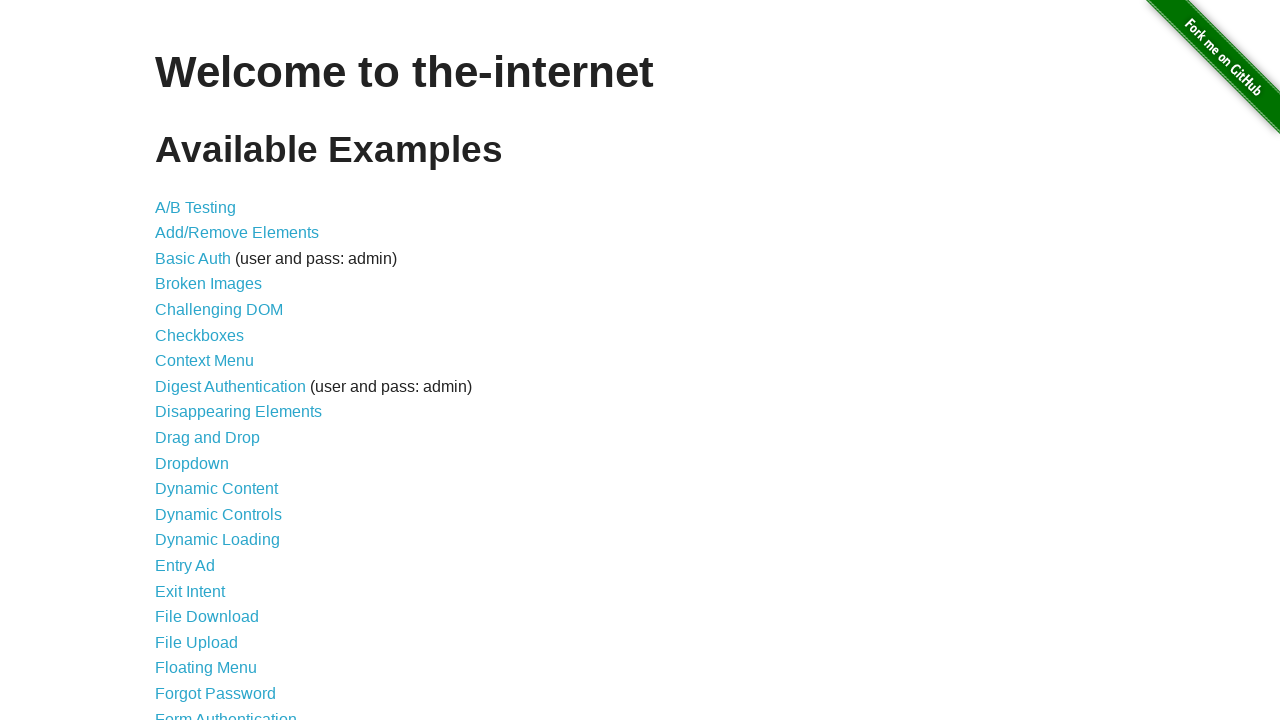

Clicked on Nested Frames link at (210, 395) on text=Nested Frames
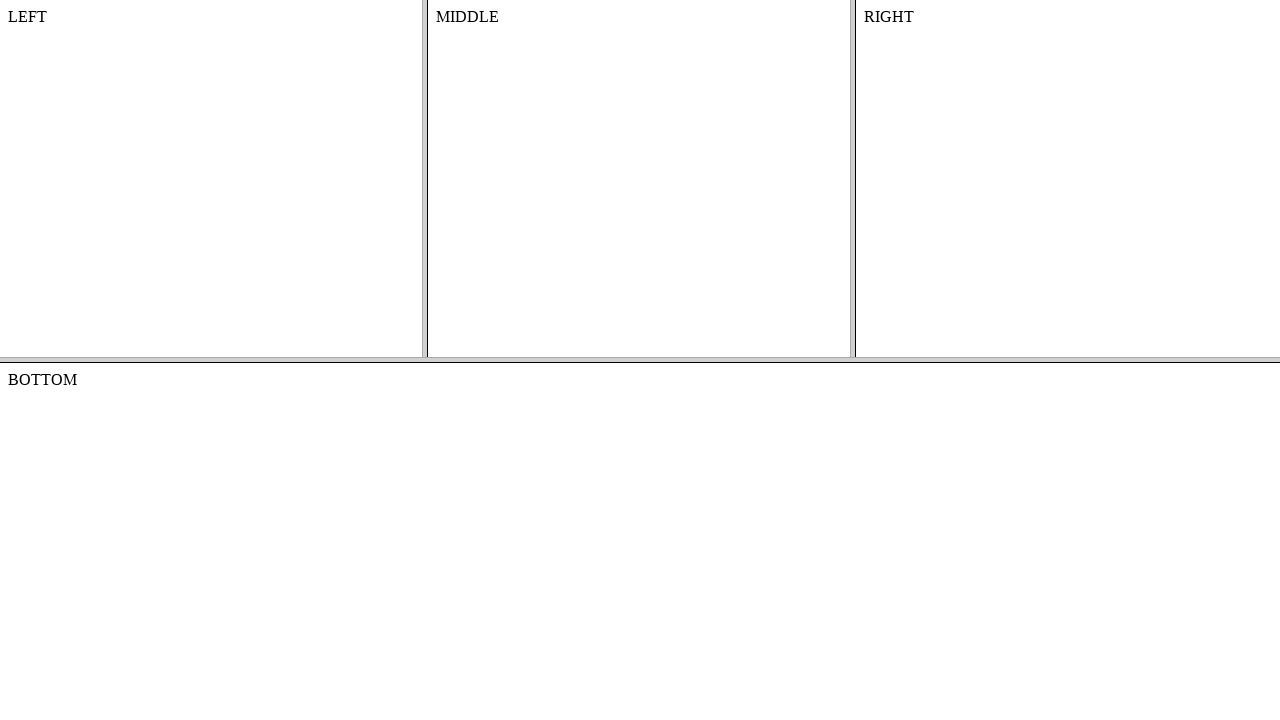

Waited for page to load (domcontentloaded)
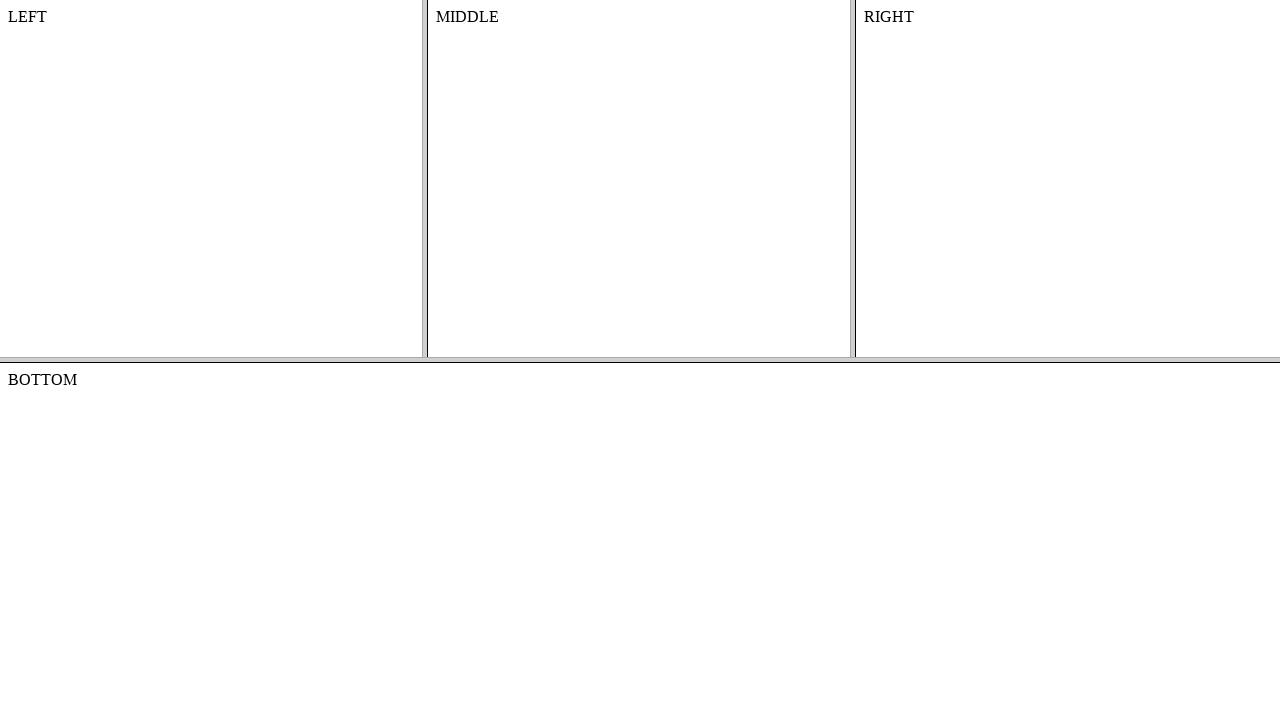

Located top frame with name 'frame-top'
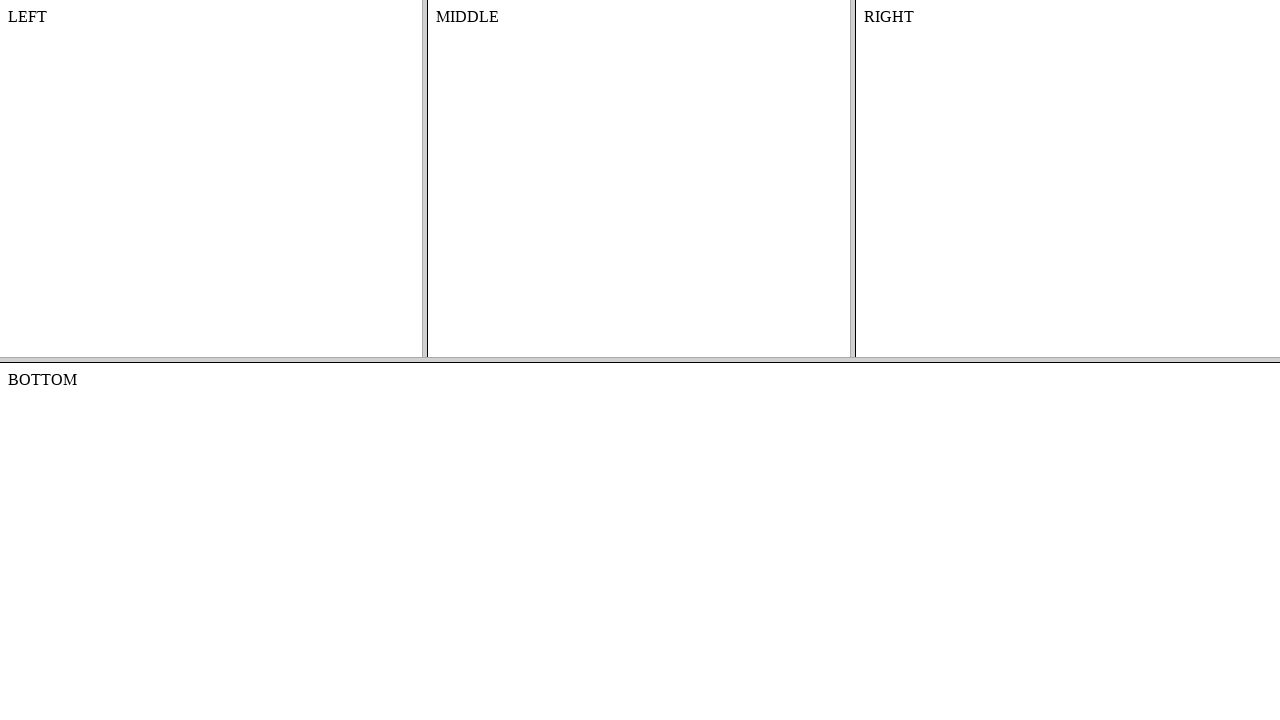

Located middle frame nested within top frame with name 'frame-middle'
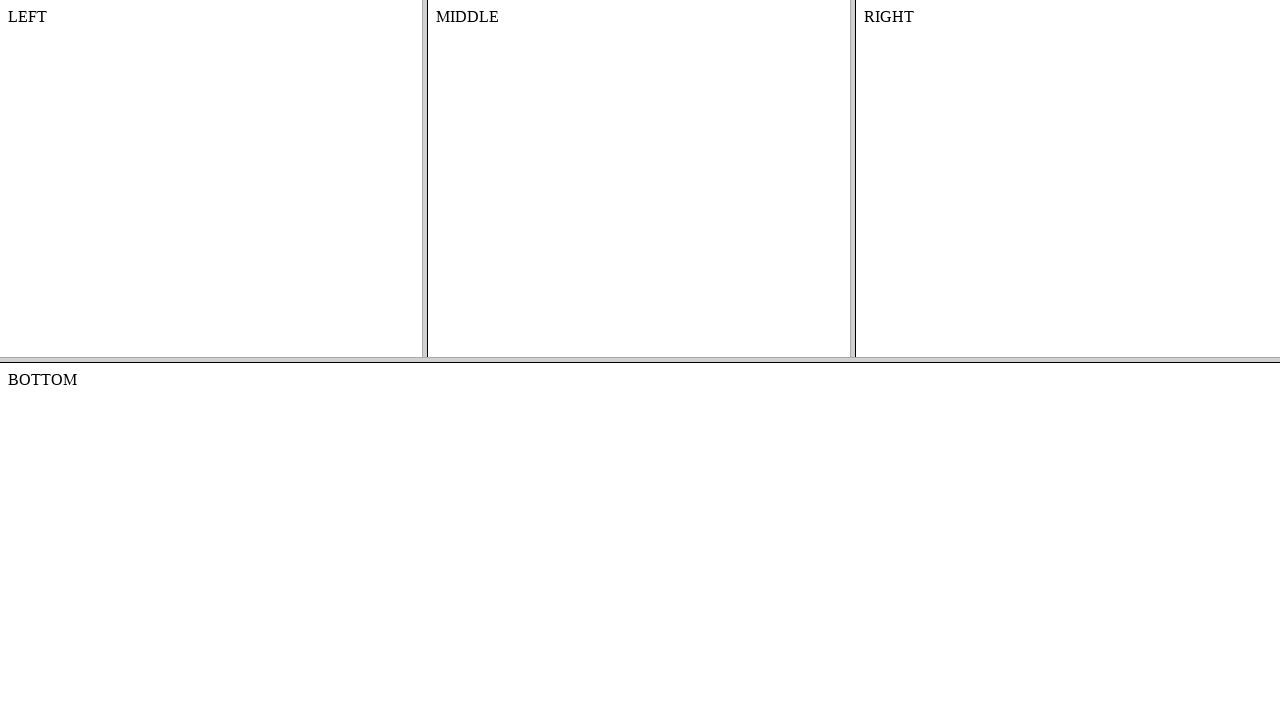

Verified #content element exists in middle frame
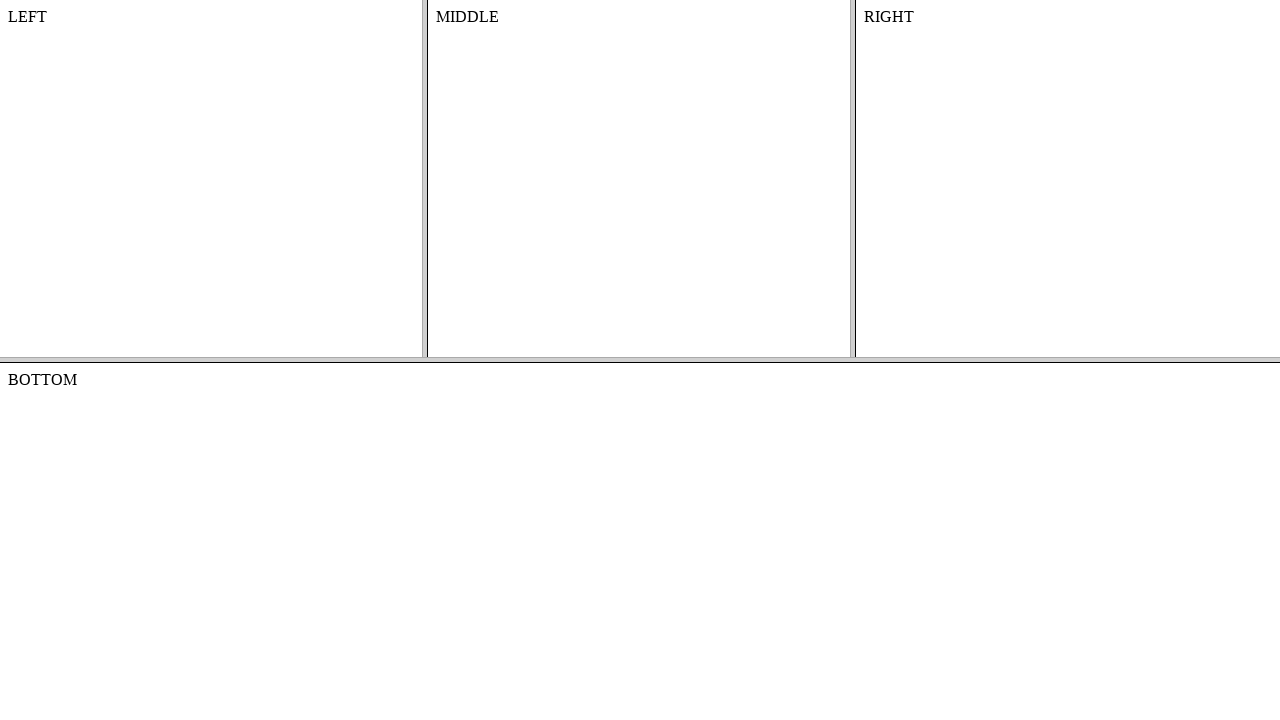

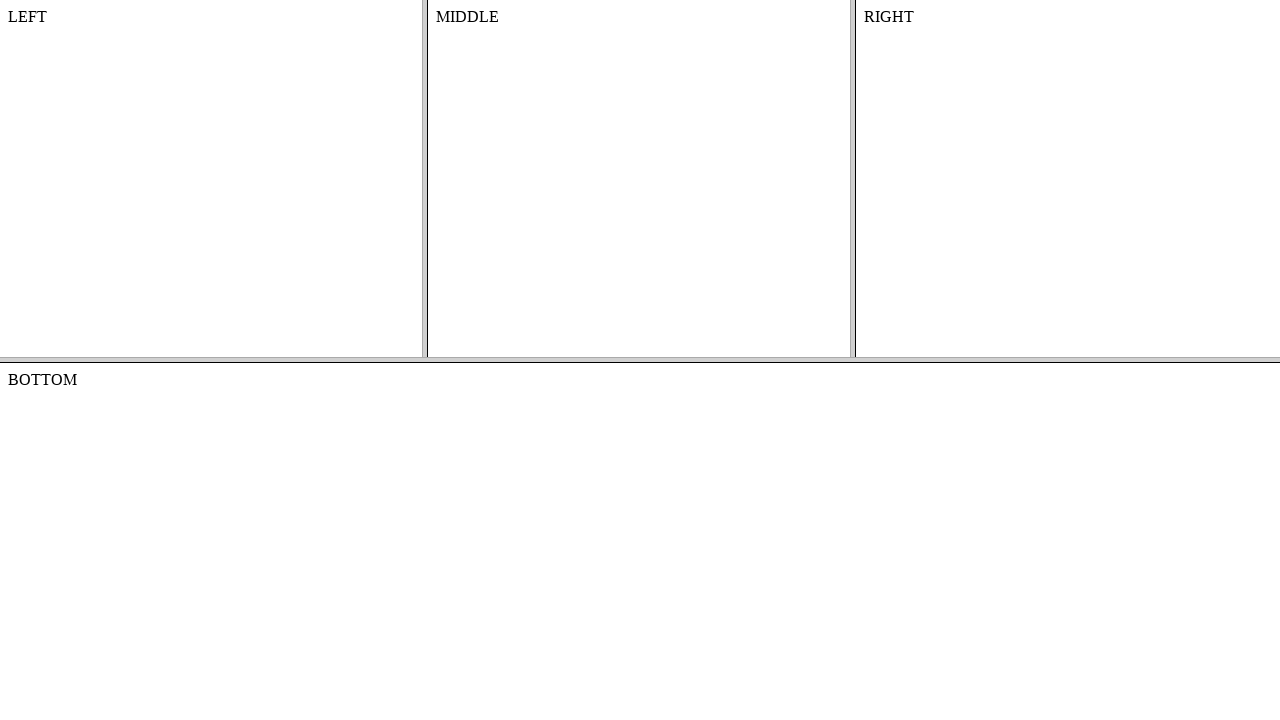